Tests JavaScript alert handling by clicking buttons that trigger JS Alert, JS Confirm (dismissing it), and JS Prompt (entering text), verifying the browser can interact with native JavaScript dialogs.

Starting URL: http://the-internet.herokuapp.com/javascript_alerts

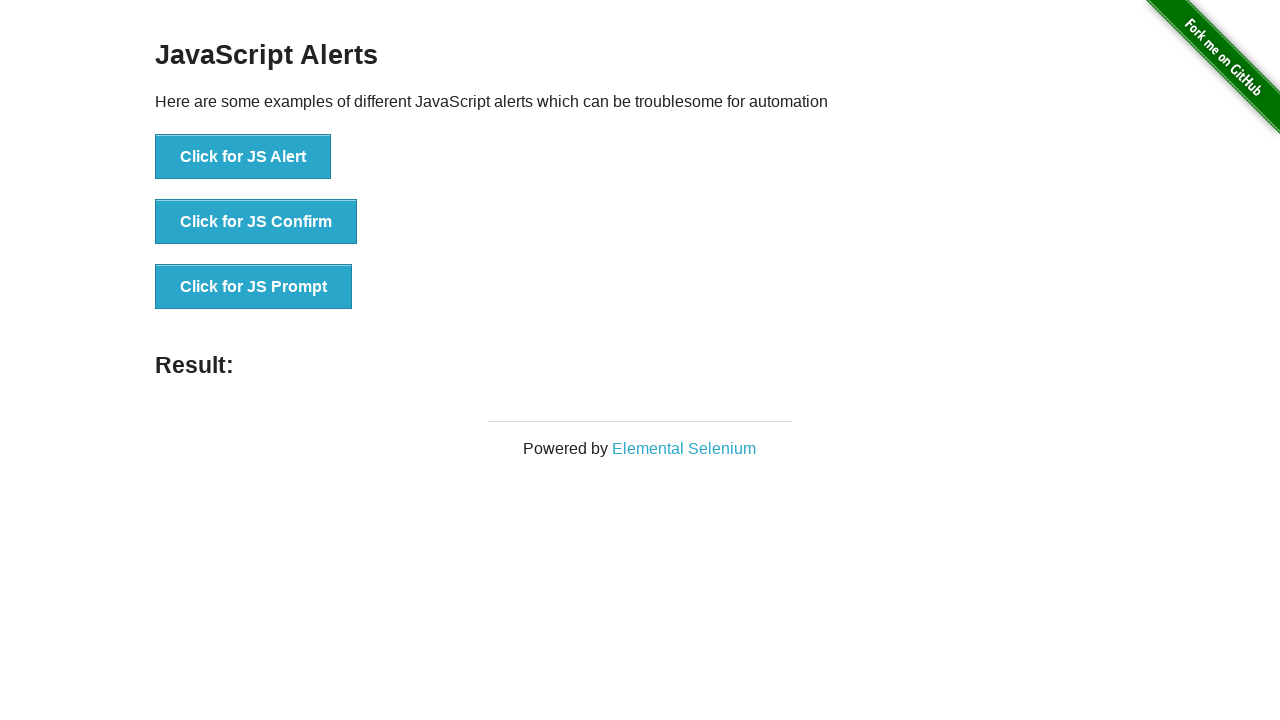

Clicked JS Alert button at (243, 157) on button[onclick='jsAlert()']
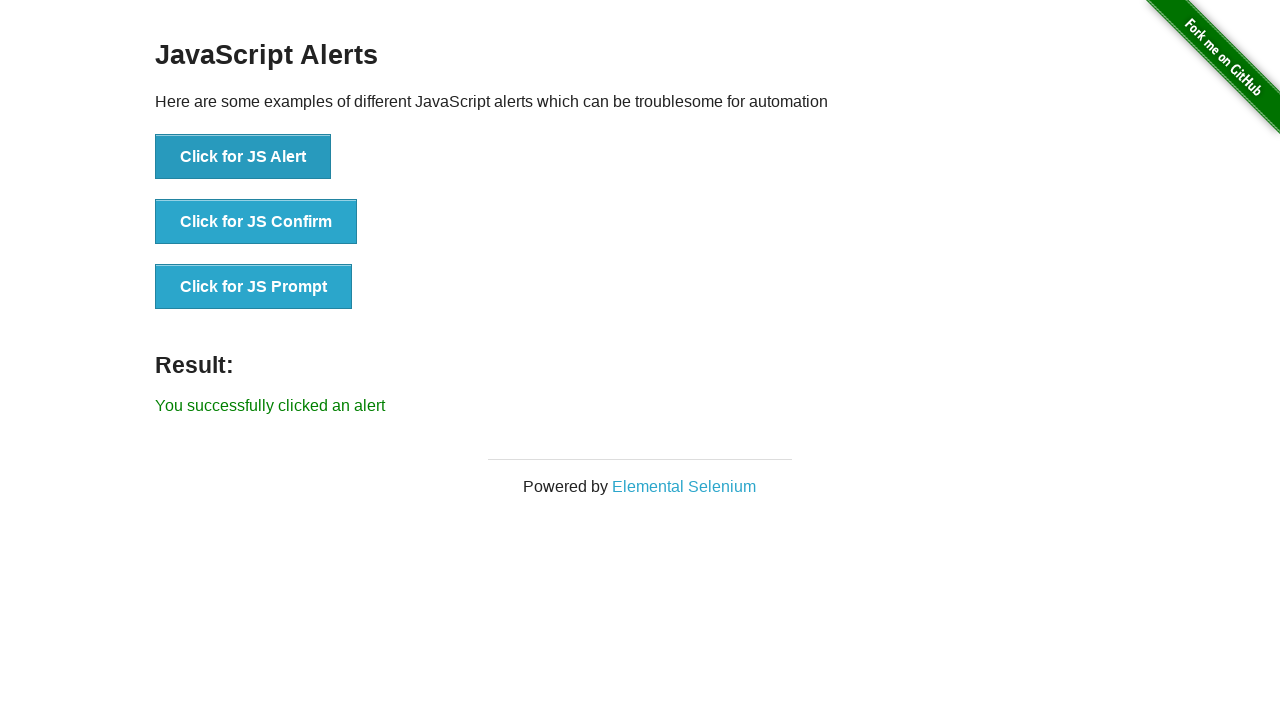

Set up dialog handler to accept alerts
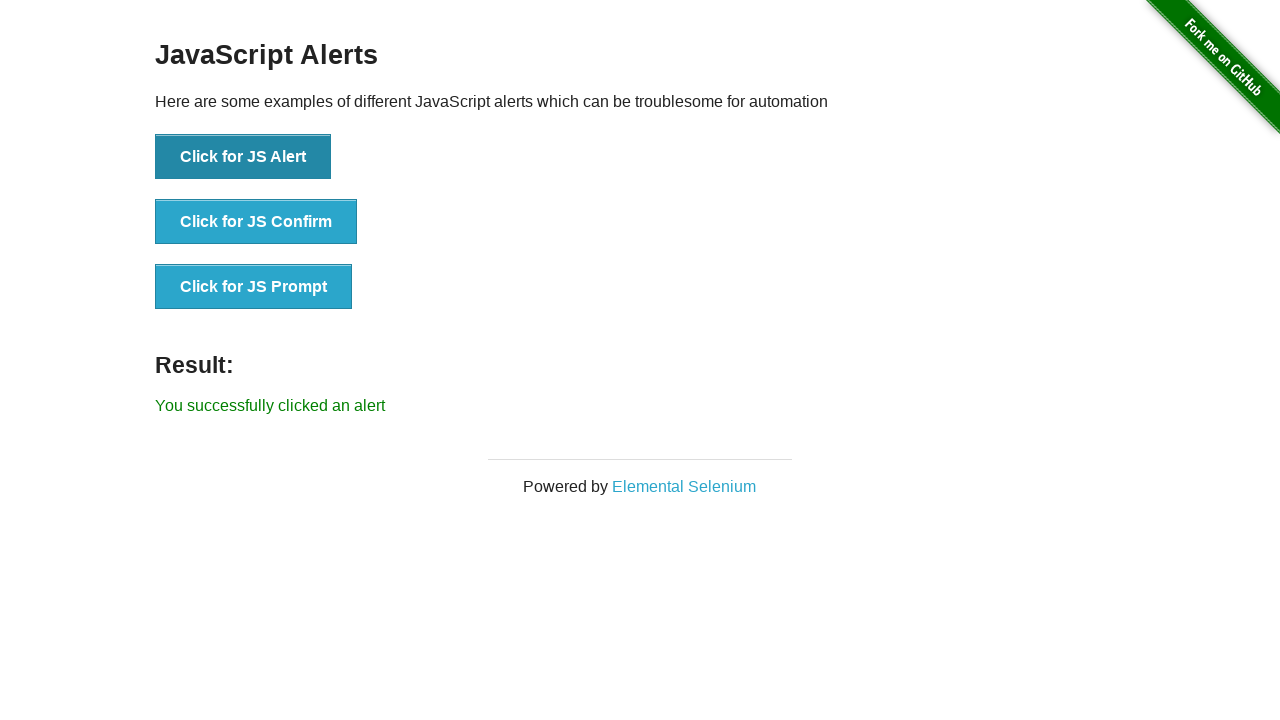

Waited for alert handling to complete
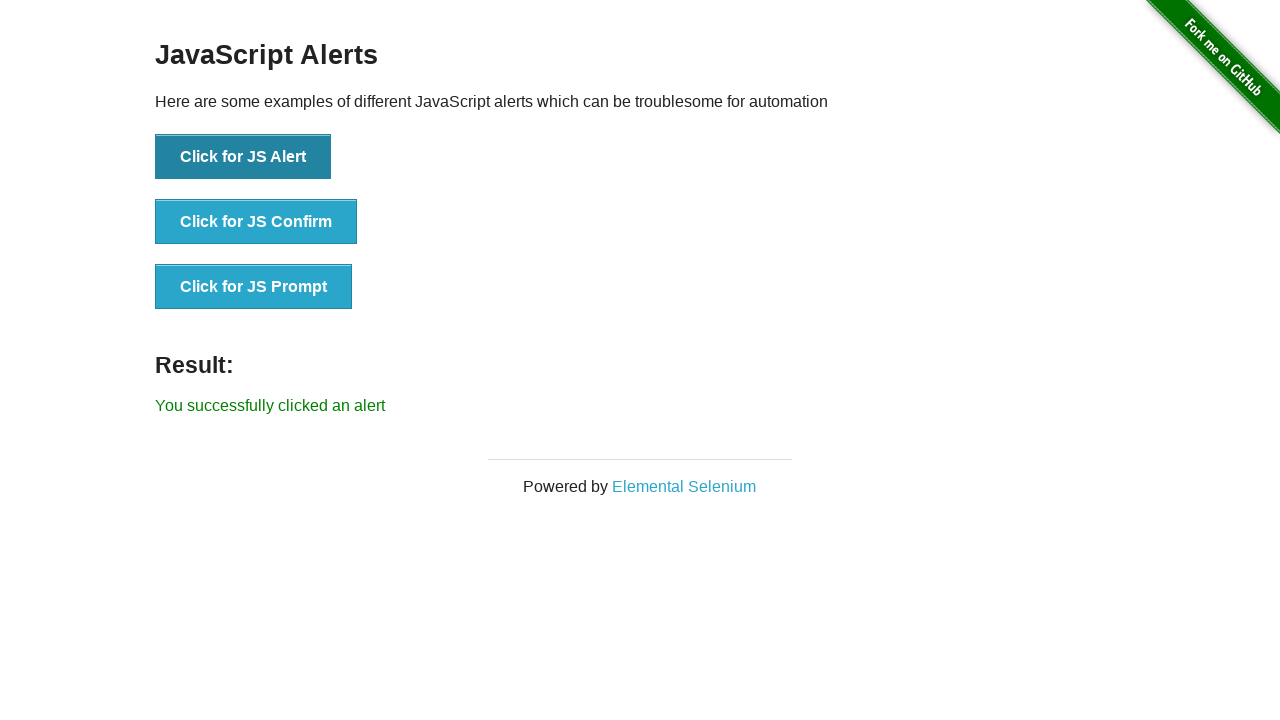

Set up dialog handler to dismiss confirm dialogs
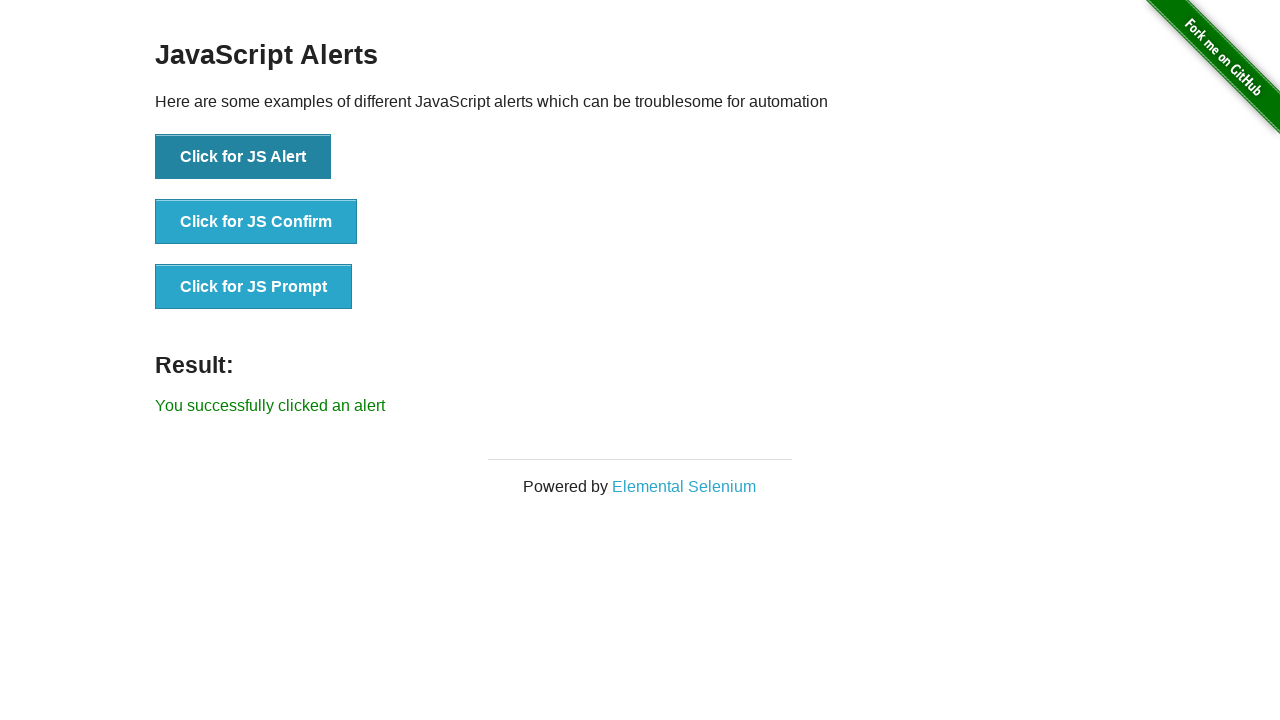

Clicked JS Confirm button at (256, 222) on button[onclick='jsConfirm()']
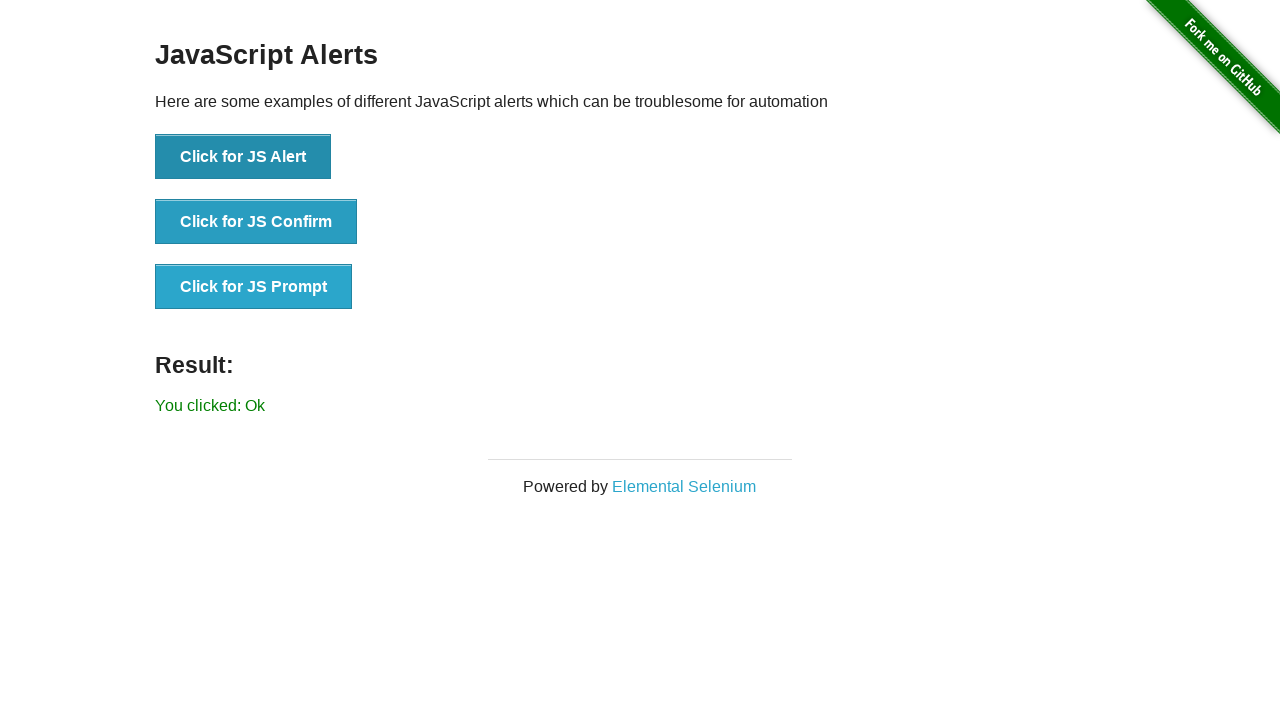

Result element appeared after dismissing confirm dialog
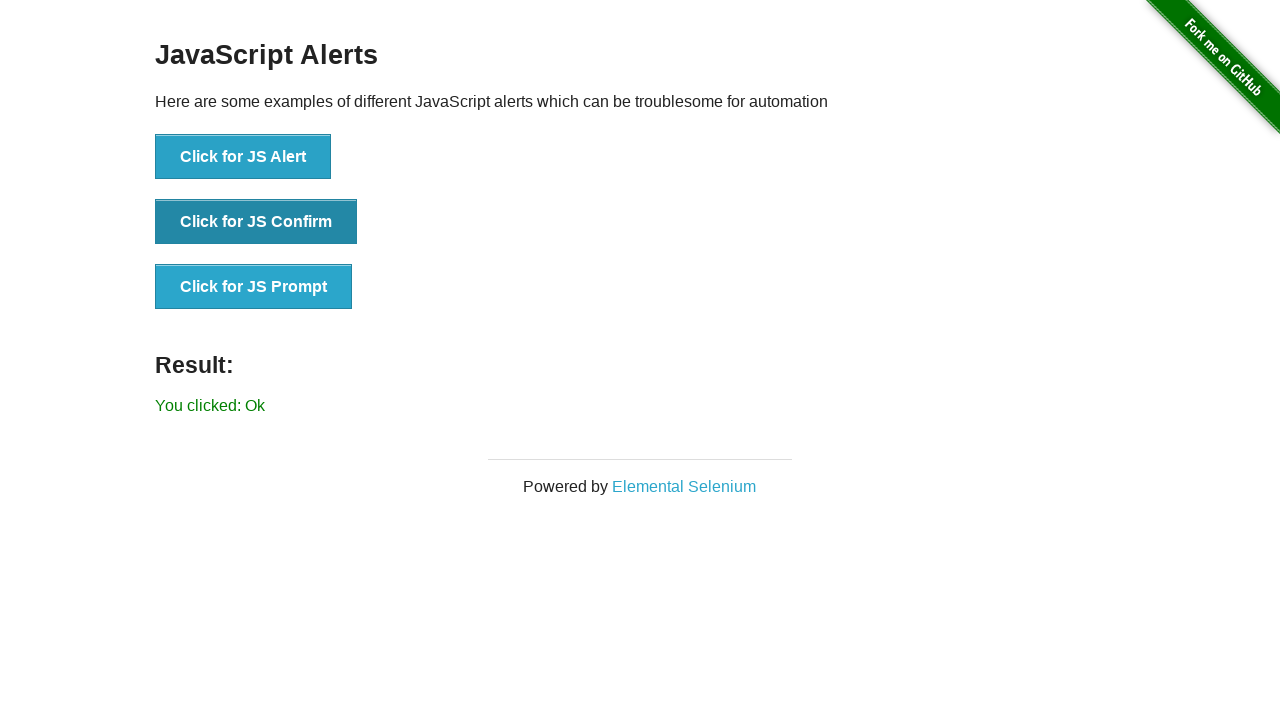

Set up dialog handler to accept prompt with text 'Aslanbek'
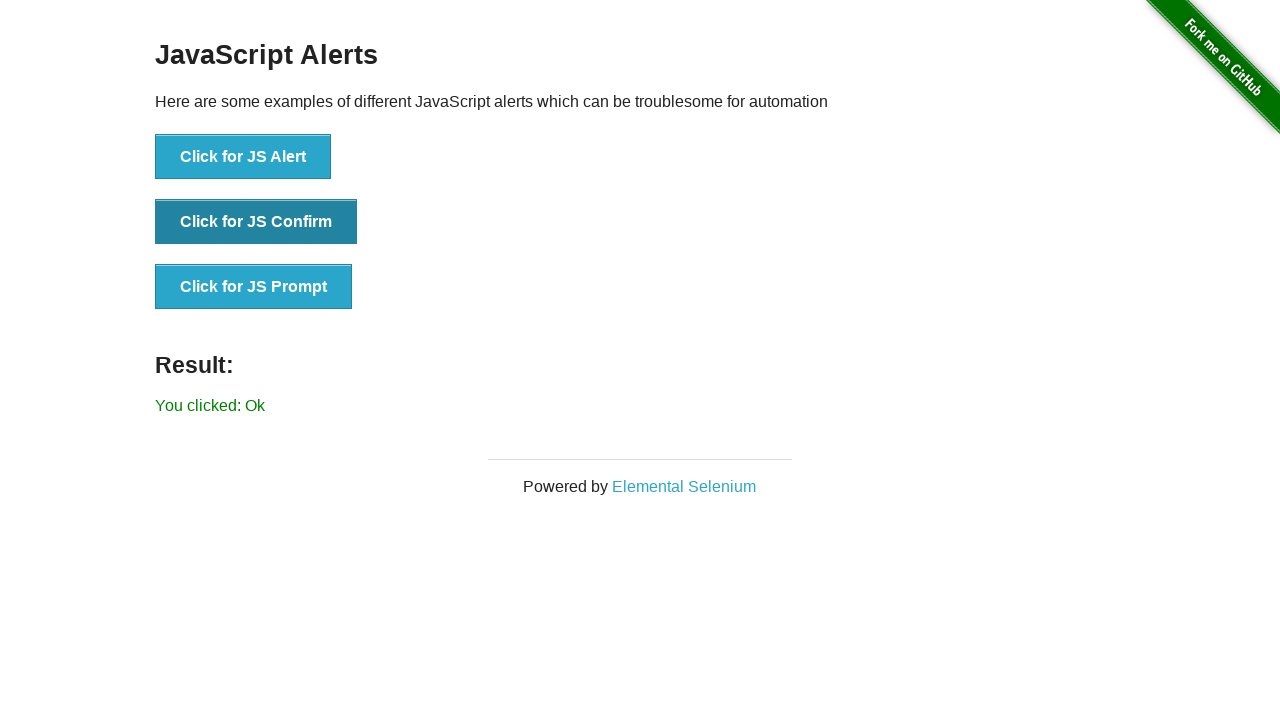

Clicked JS Prompt button at (254, 287) on button[onclick='jsPrompt()']
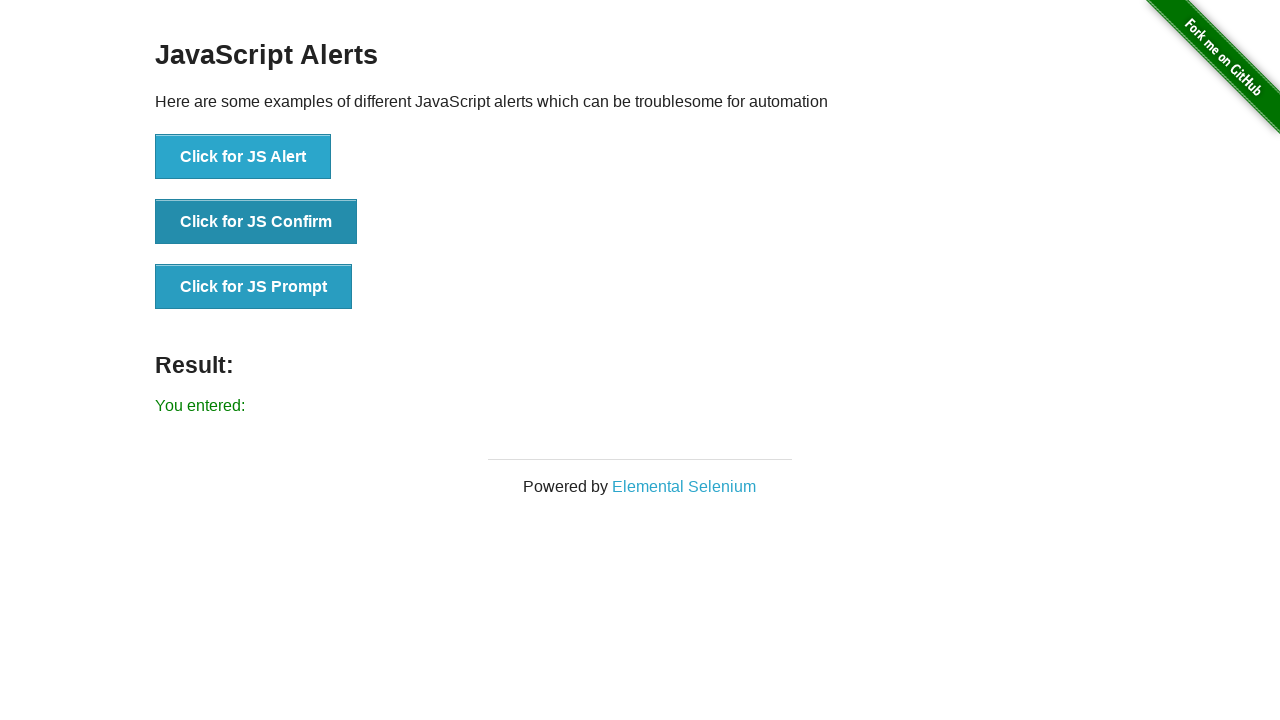

Result element appeared after submitting prompt with text
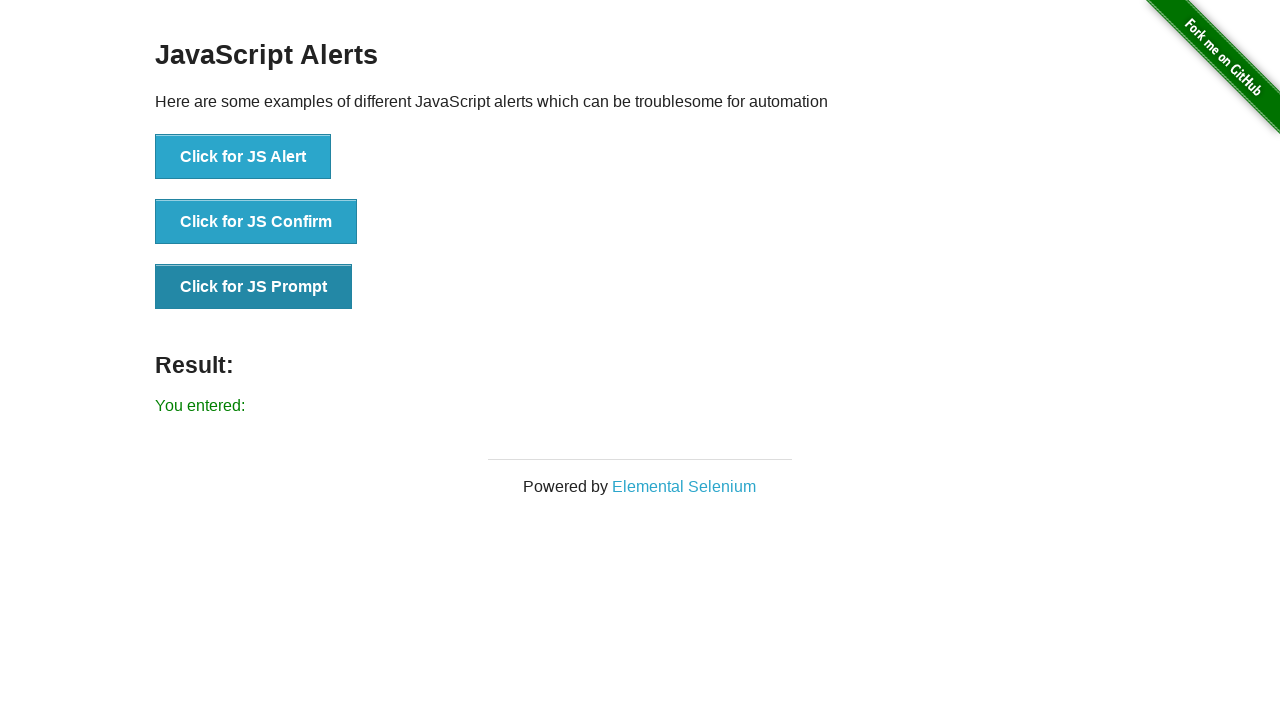

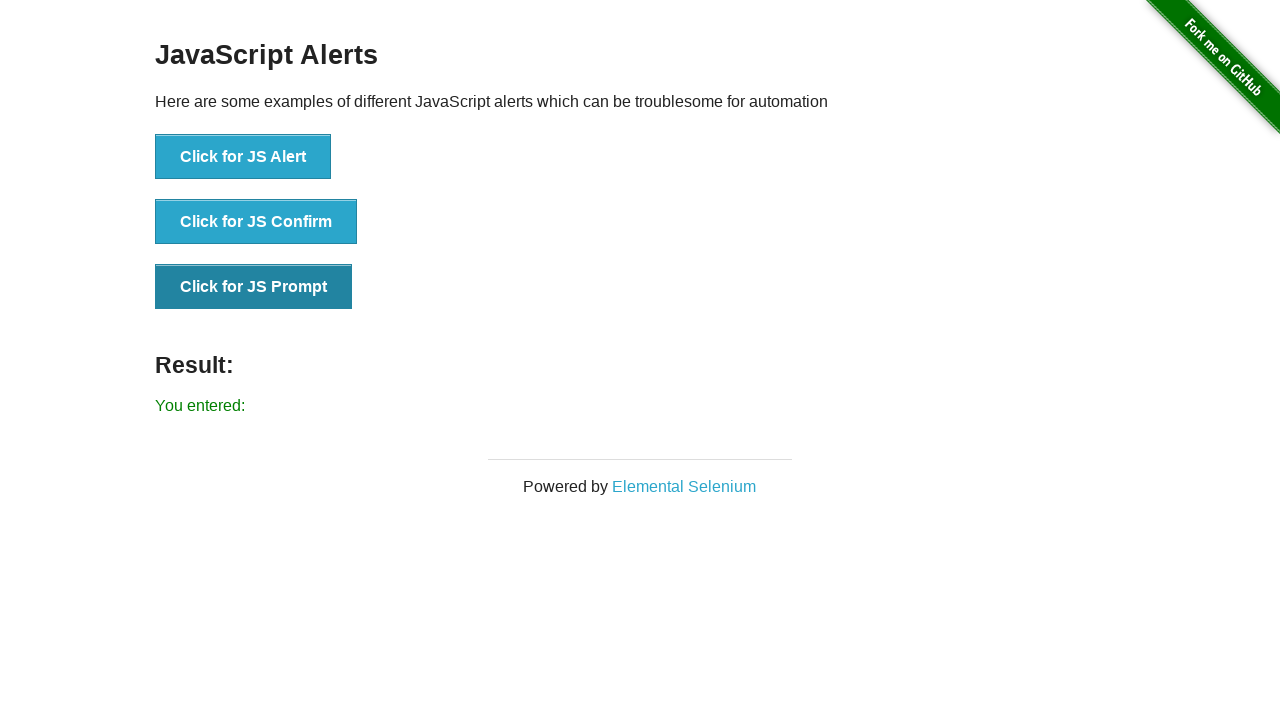